Tests drag and drop functionality by dragging an element from the draggable box to the droppable target area using mouse movements

Starting URL: https://jqueryui.com/resources/demos/droppable/default.html

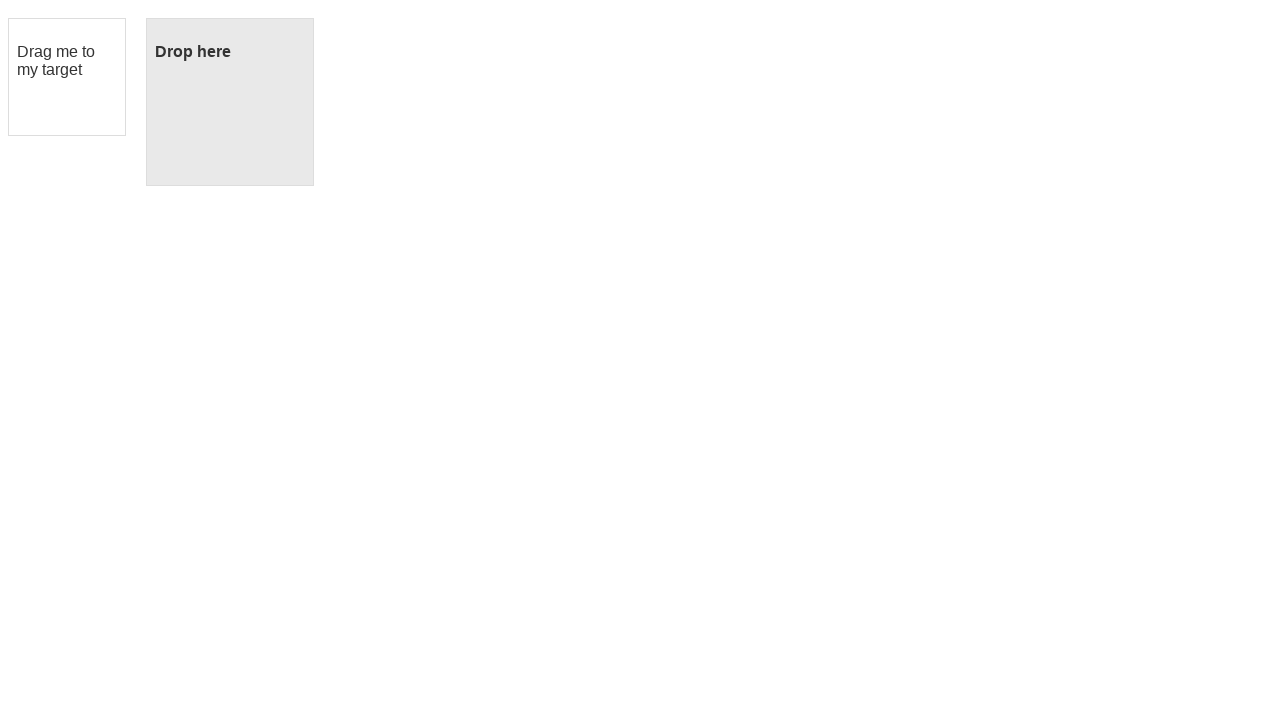

Waited for draggable element to be visible
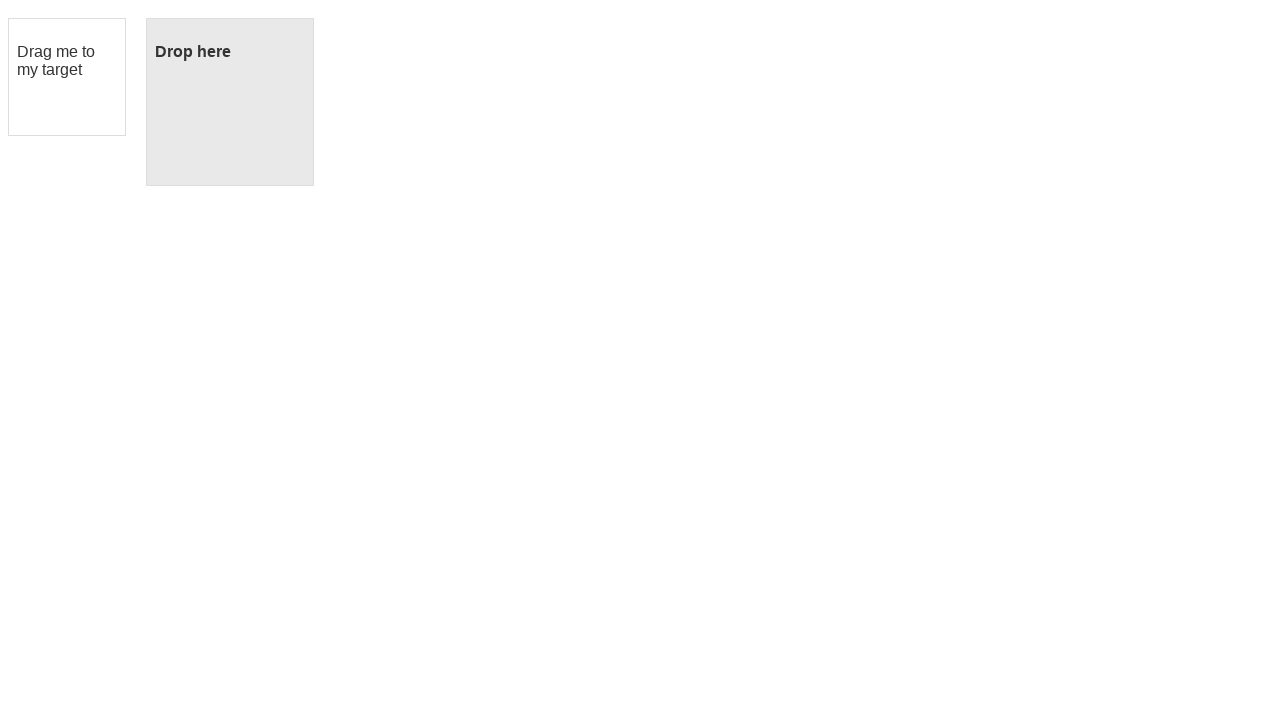

Waited for droppable element to be visible
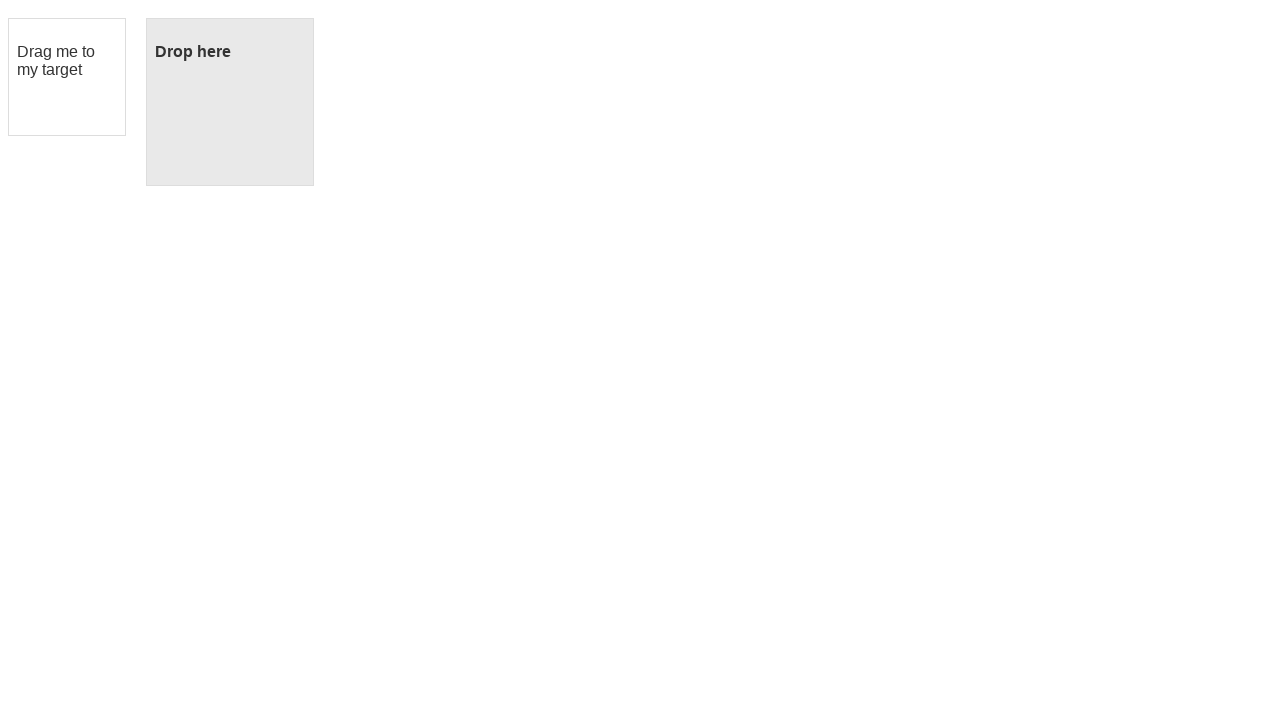

Moved mouse to center of draggable element at (67, 77)
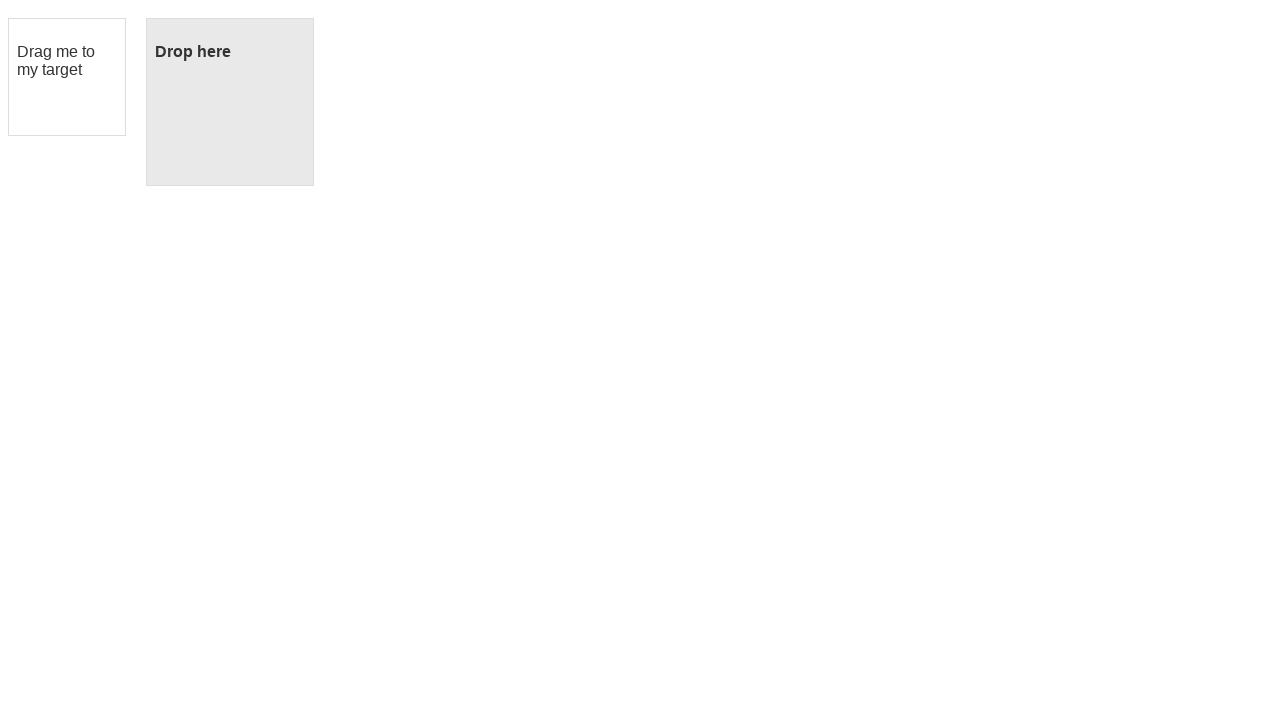

Pressed mouse button down on draggable element at (67, 77)
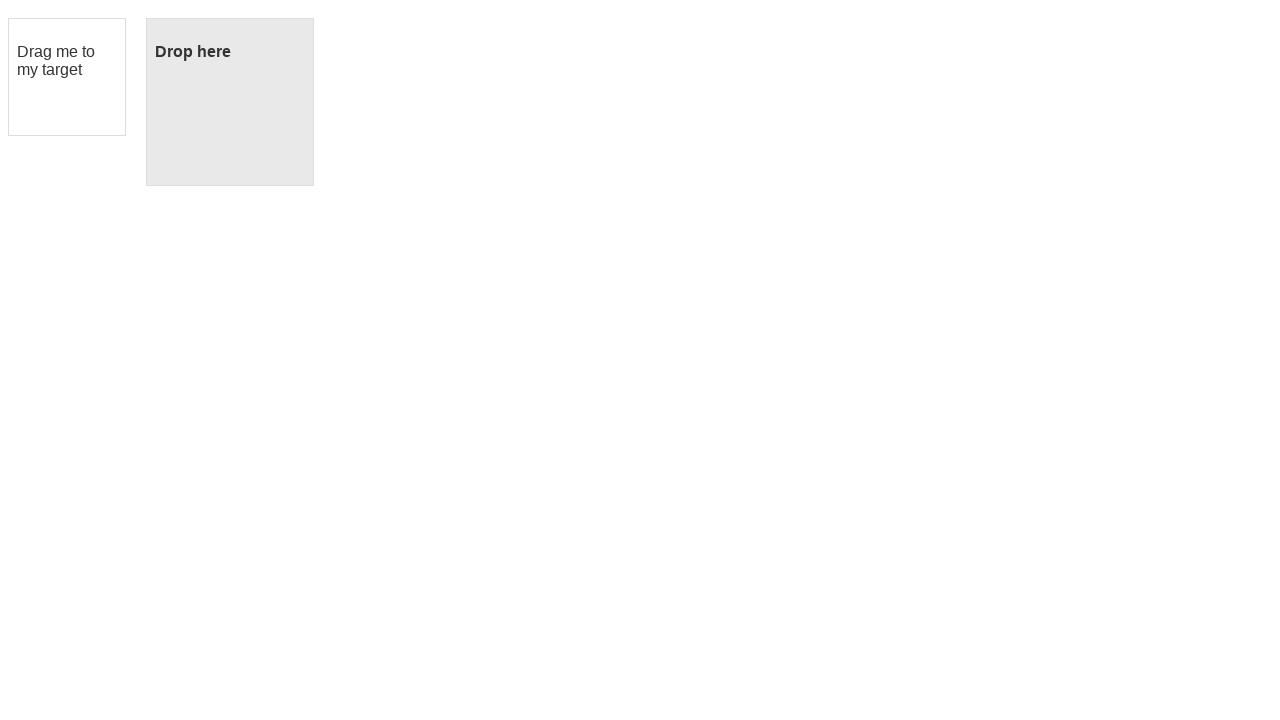

Dragged element to center of droppable target area at (230, 102)
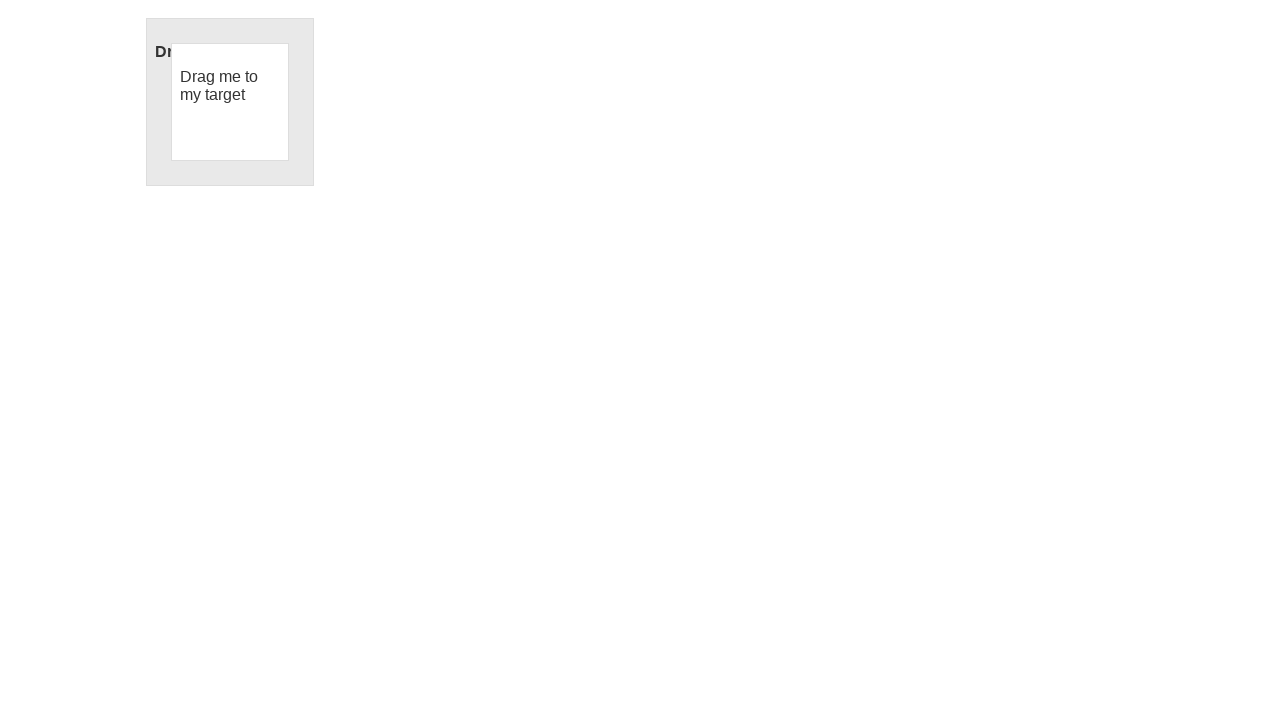

Released mouse button to drop element into target area at (230, 102)
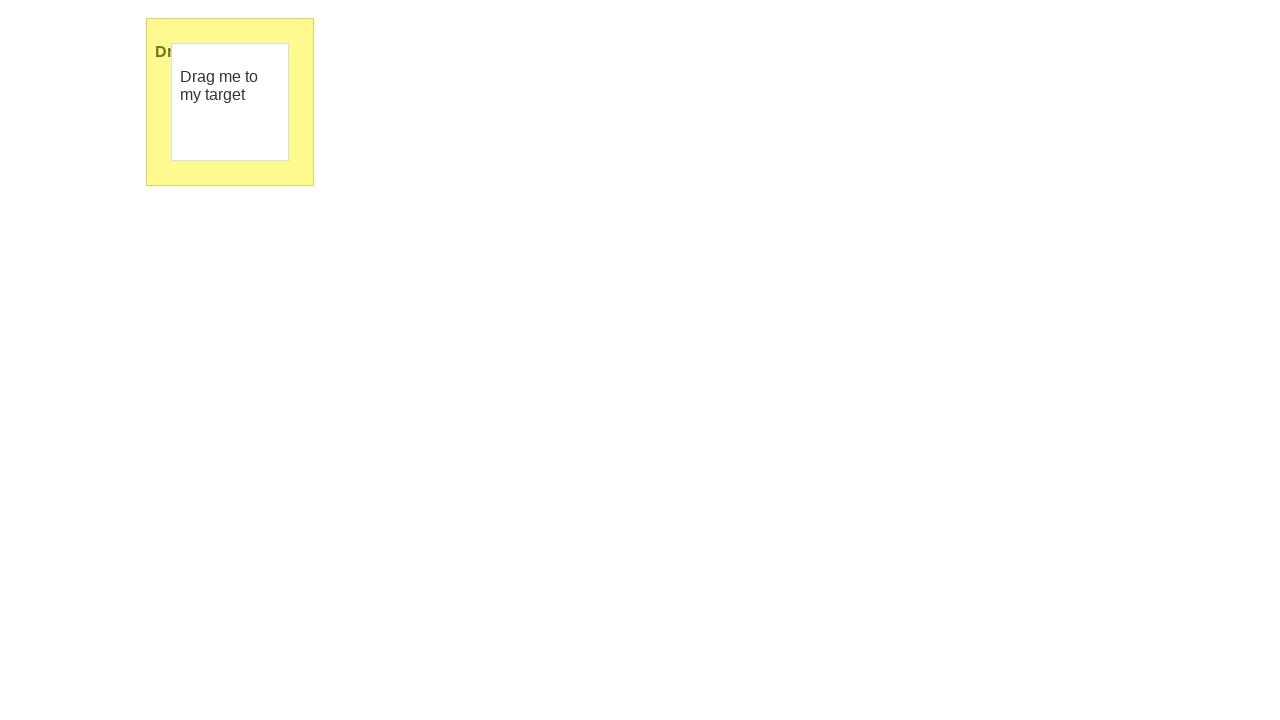

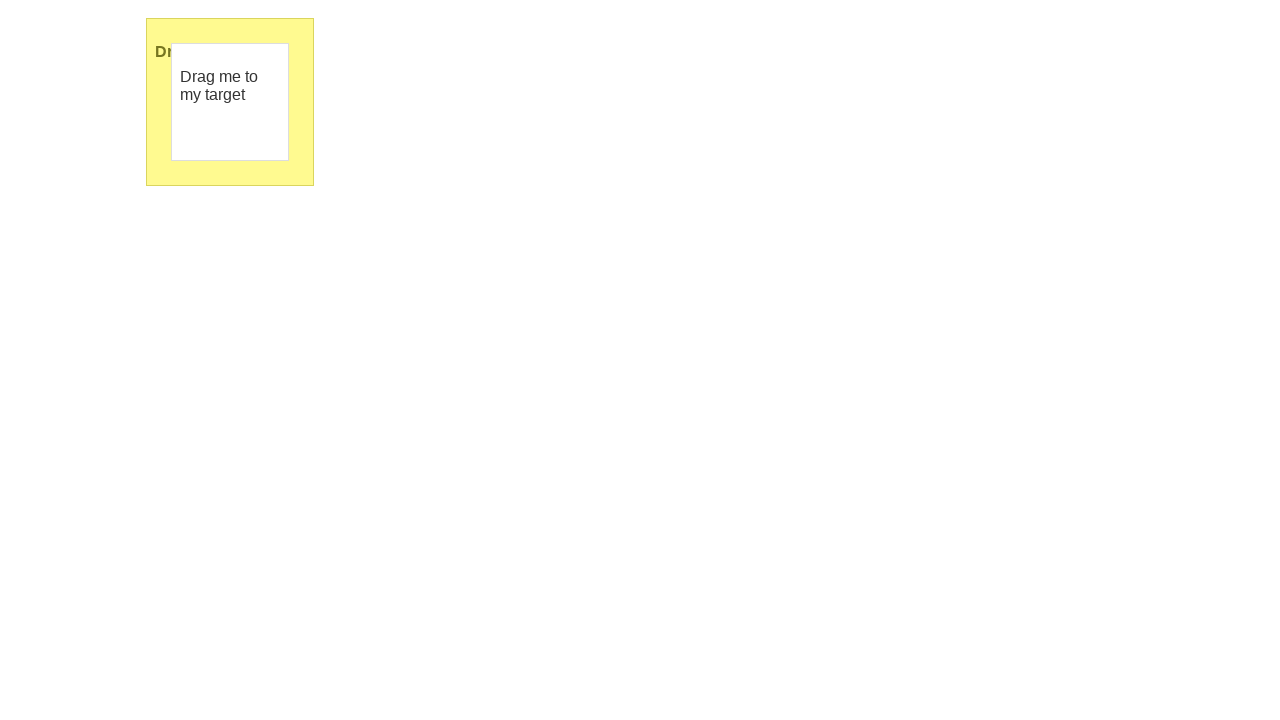